Tests dropdown selection functionality by selecting different car options using various methods (by text, value, and index)

Starting URL: https://only-testing-blog.blogspot.com/2014/01/textbox.html

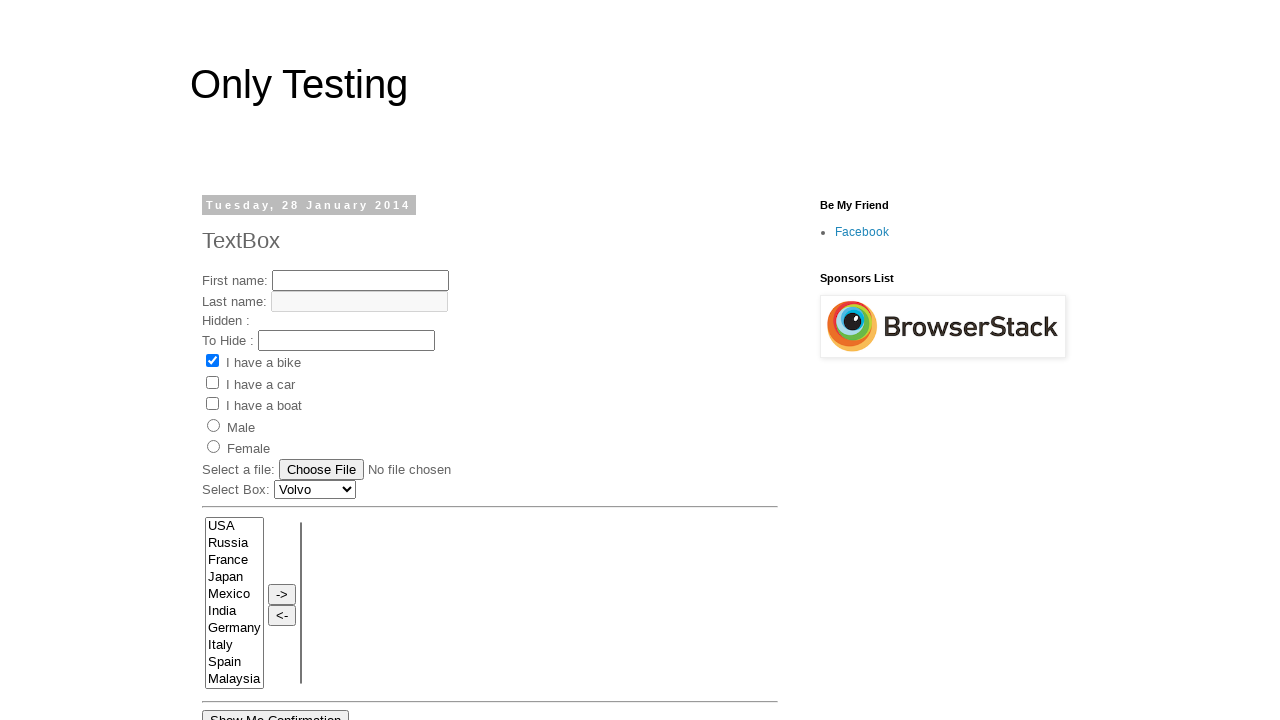

Selected BMW from car dropdown by visible text on #Carlist
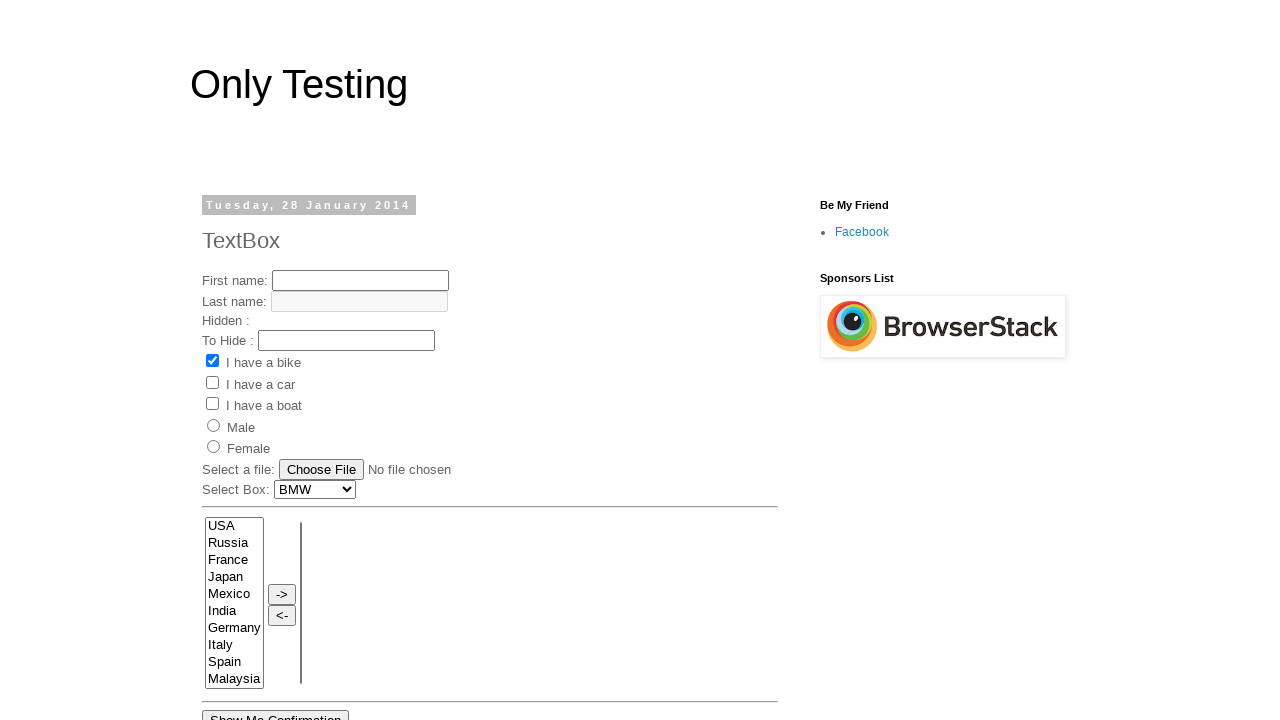

Selected Audi from car dropdown by value attribute on #Carlist
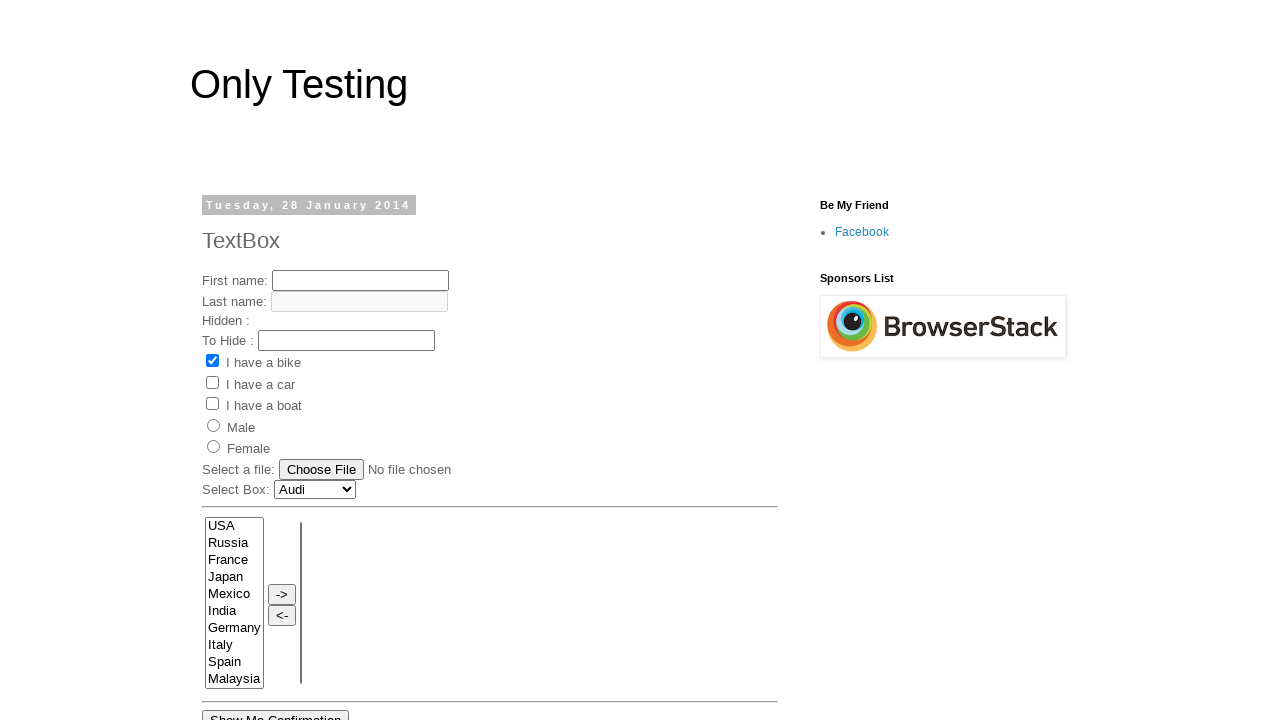

Selected Toyota from car dropdown by index position 4 on #Carlist
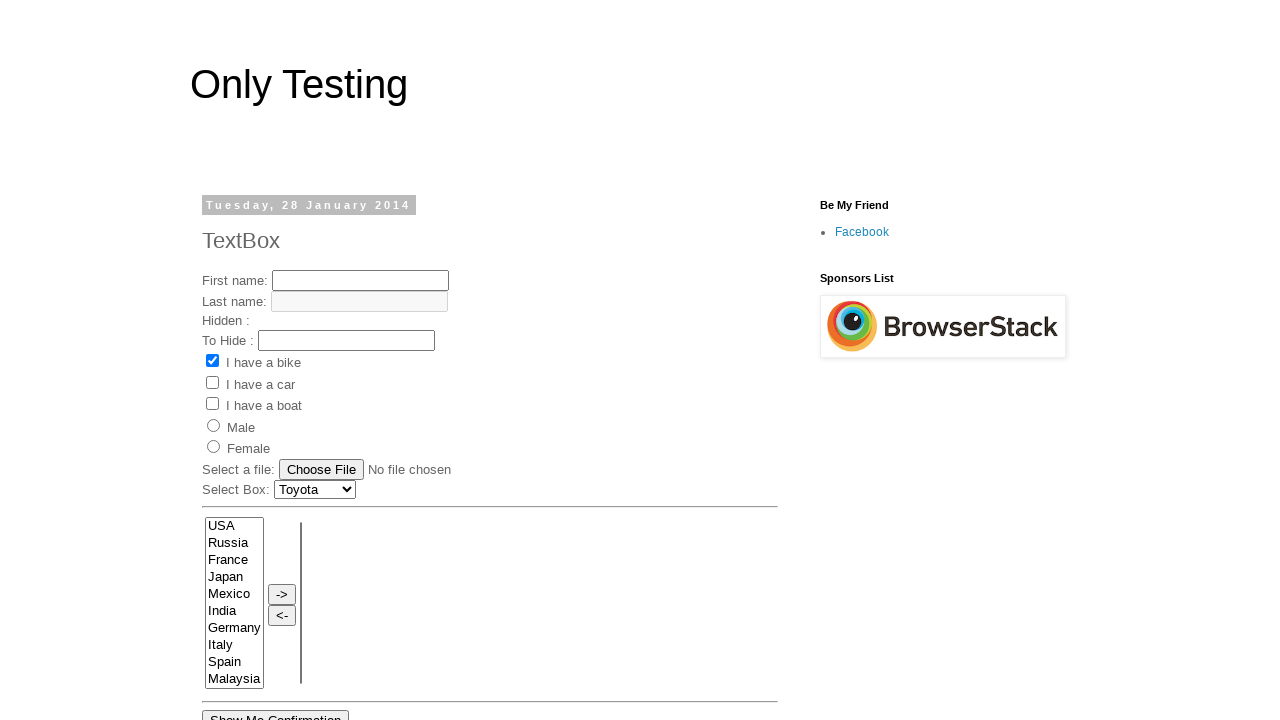

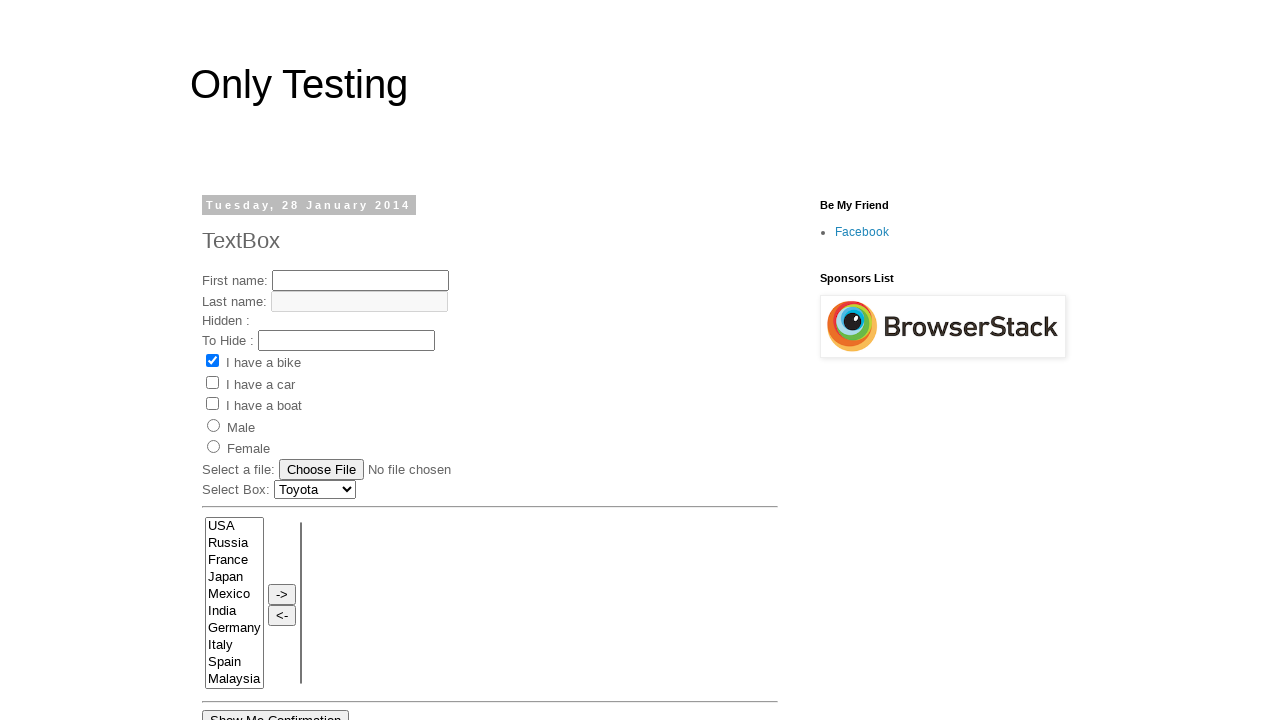